Tests right-click context menu functionality by right-clicking on an element, hovering over the Paste option, clicking it, and accepting the resulting alert

Starting URL: http://swisnl.github.io/jQuery-contextMenu/demo.html

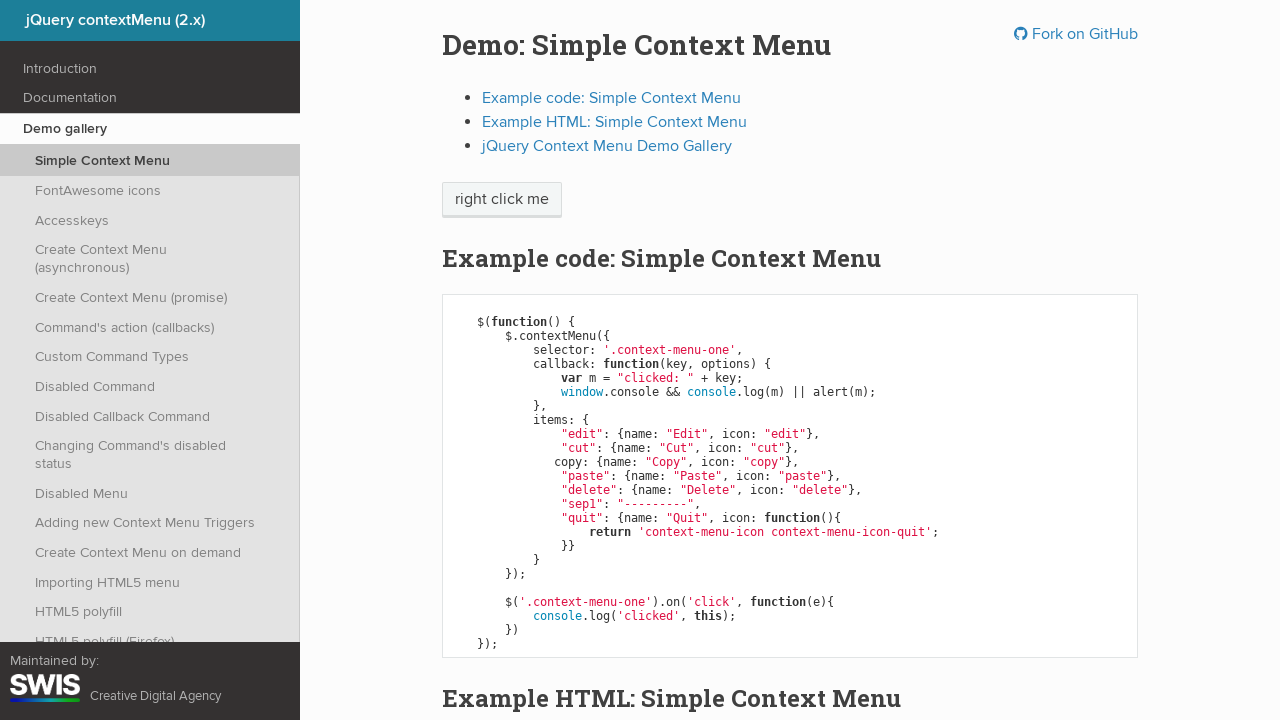

Right-clicked on 'right click me' element to open context menu at (502, 200) on span:text('right click me')
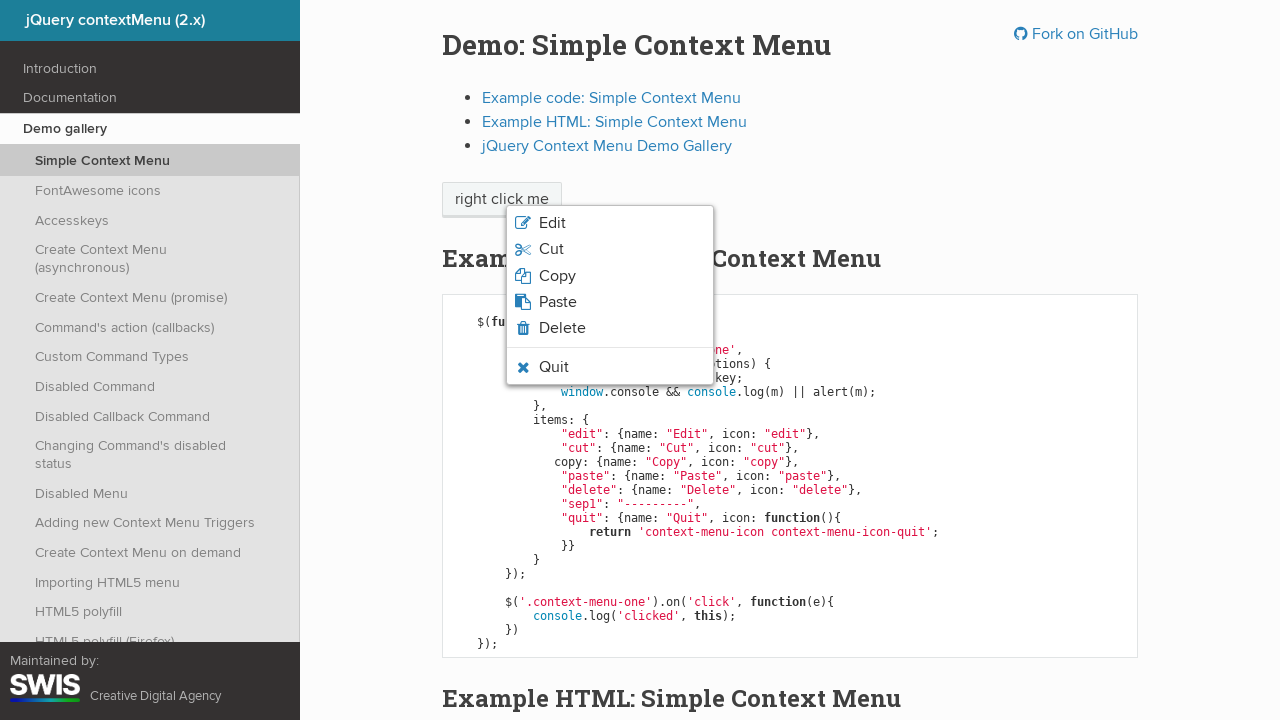

Hovered over the Paste menu item at (610, 302) on li.context-menu-icon-paste
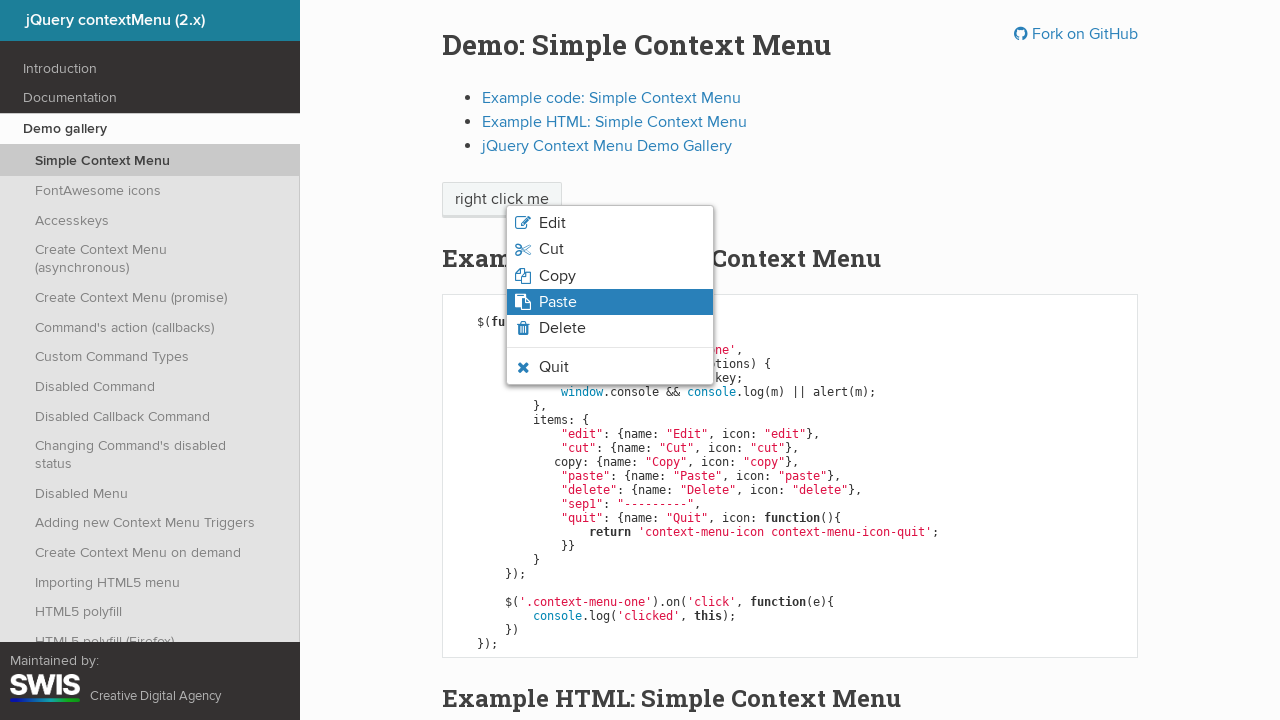

Paste element is visible and hovered state confirmed
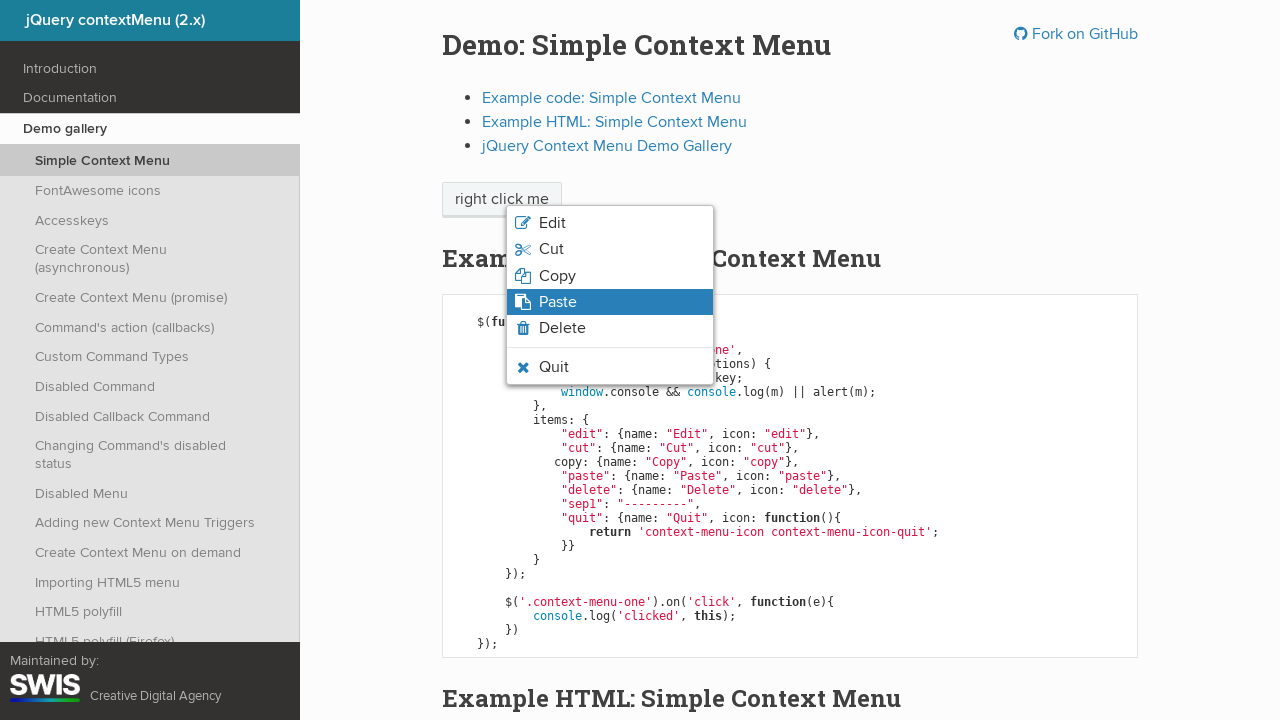

Clicked on the Paste option from context menu at (610, 302) on li.context-menu-icon-paste.context-menu-visible.context-menu-hover
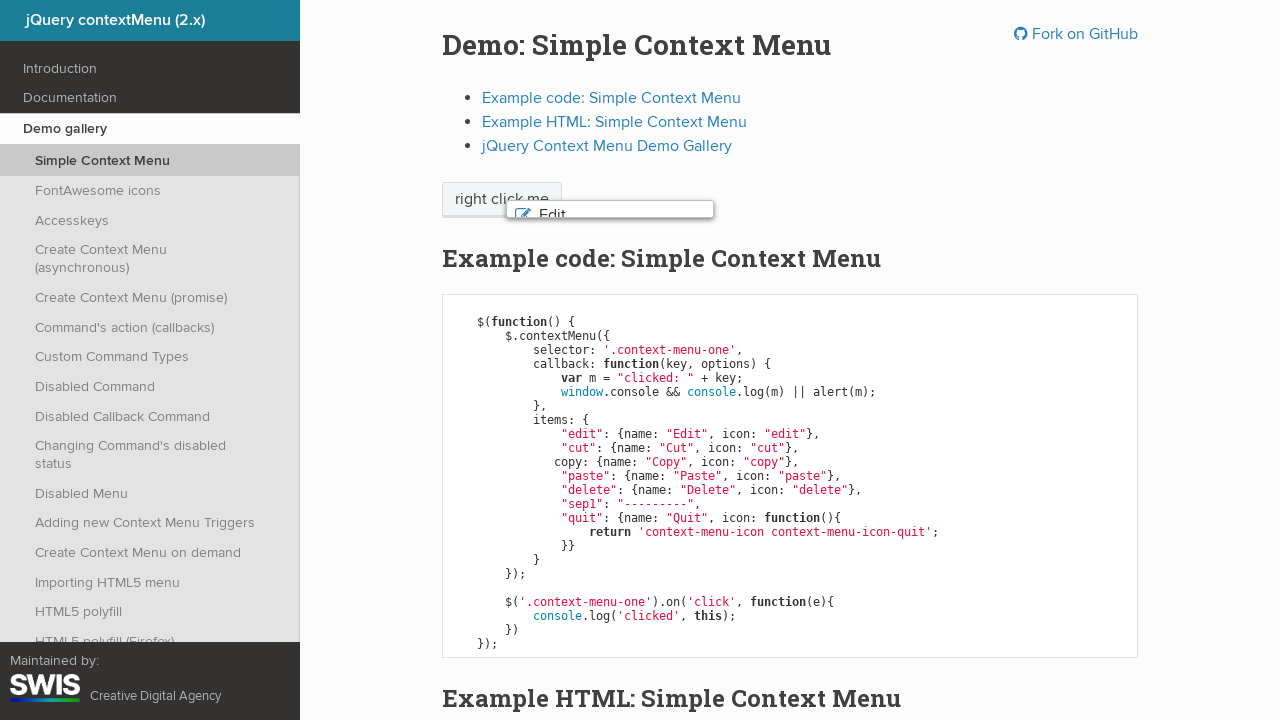

Accepted the alert dialog
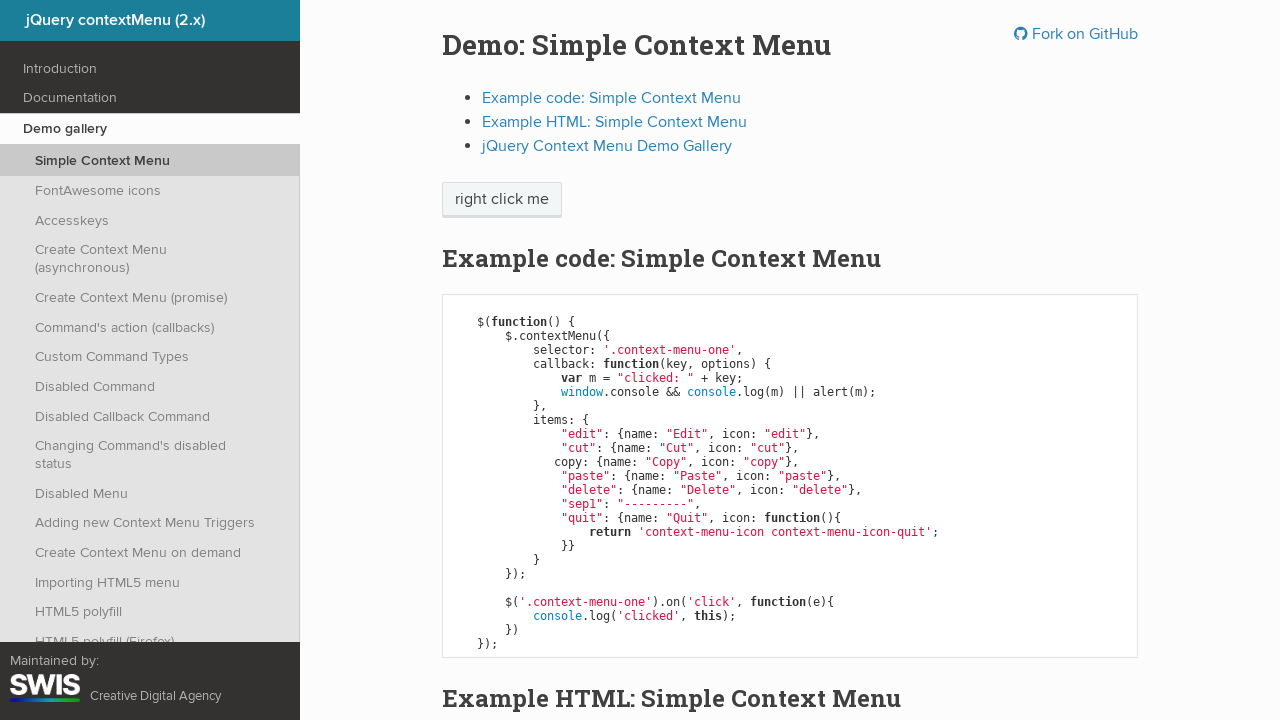

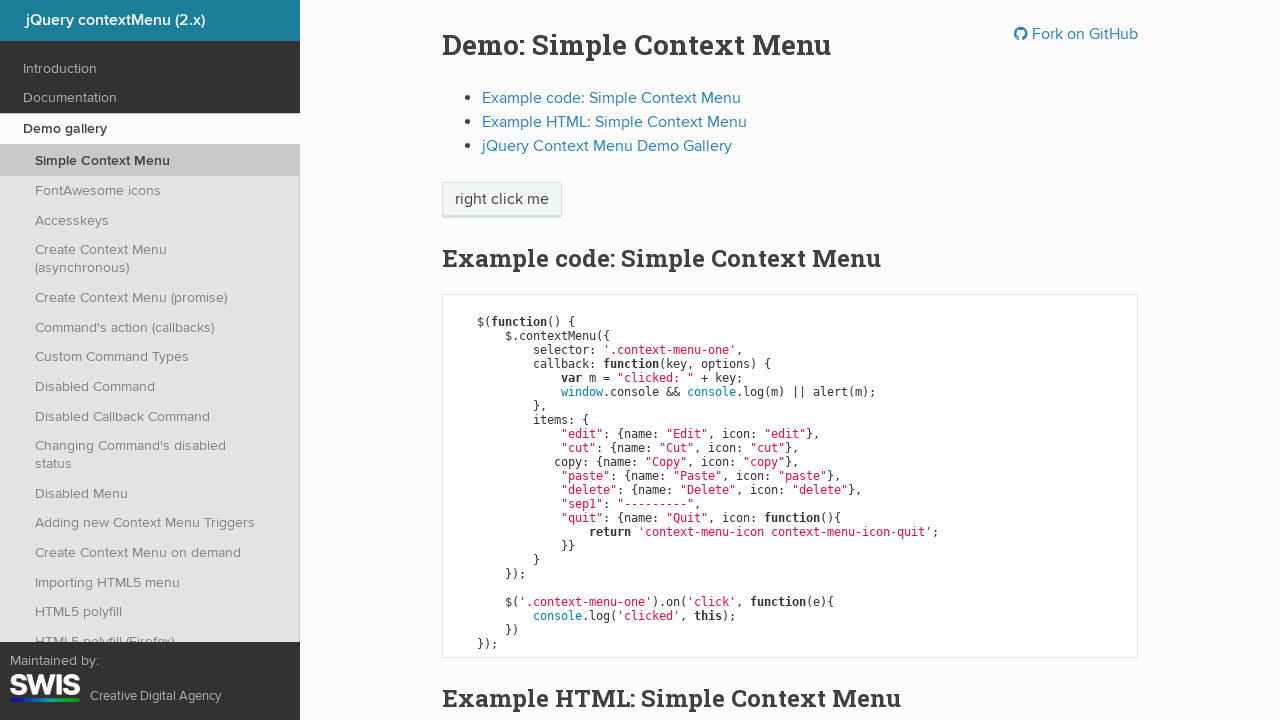